Navigates to a nested frames page and accesses content from the middle frame within the top frame

Starting URL: https://the-internet.herokuapp.com/

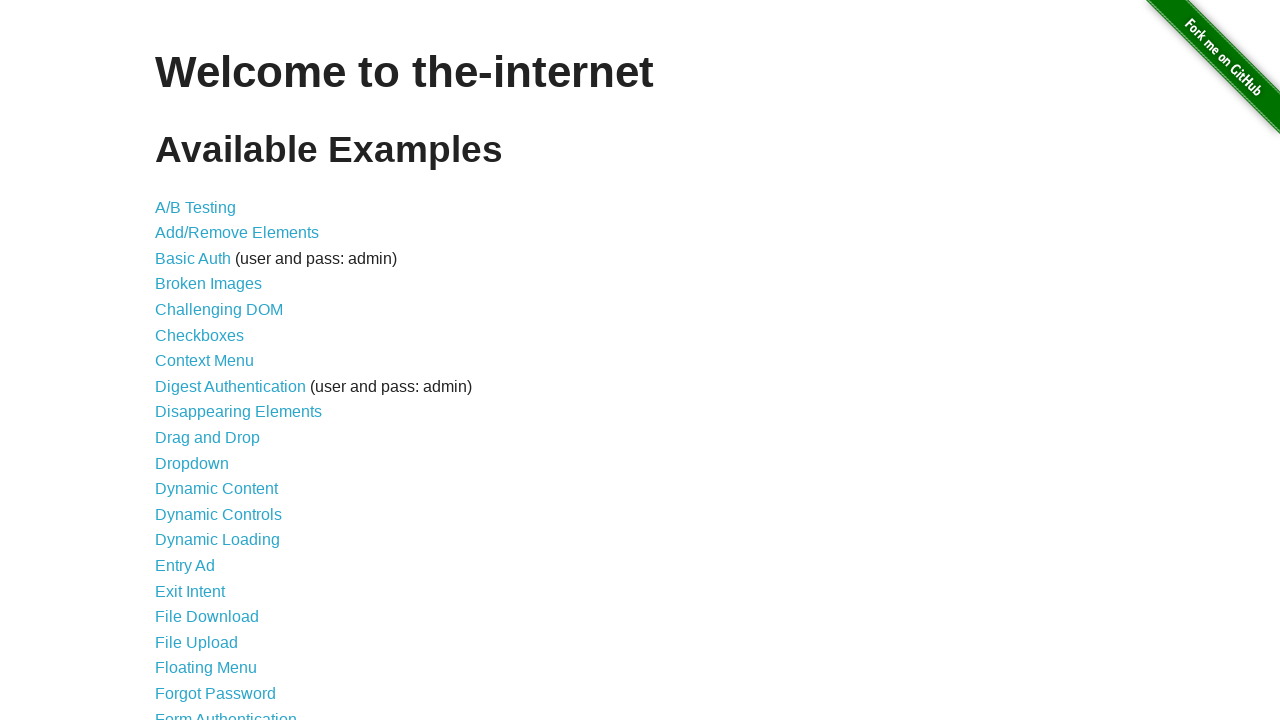

Clicked on Nested Frames link at (210, 395) on text='Nested Frames'
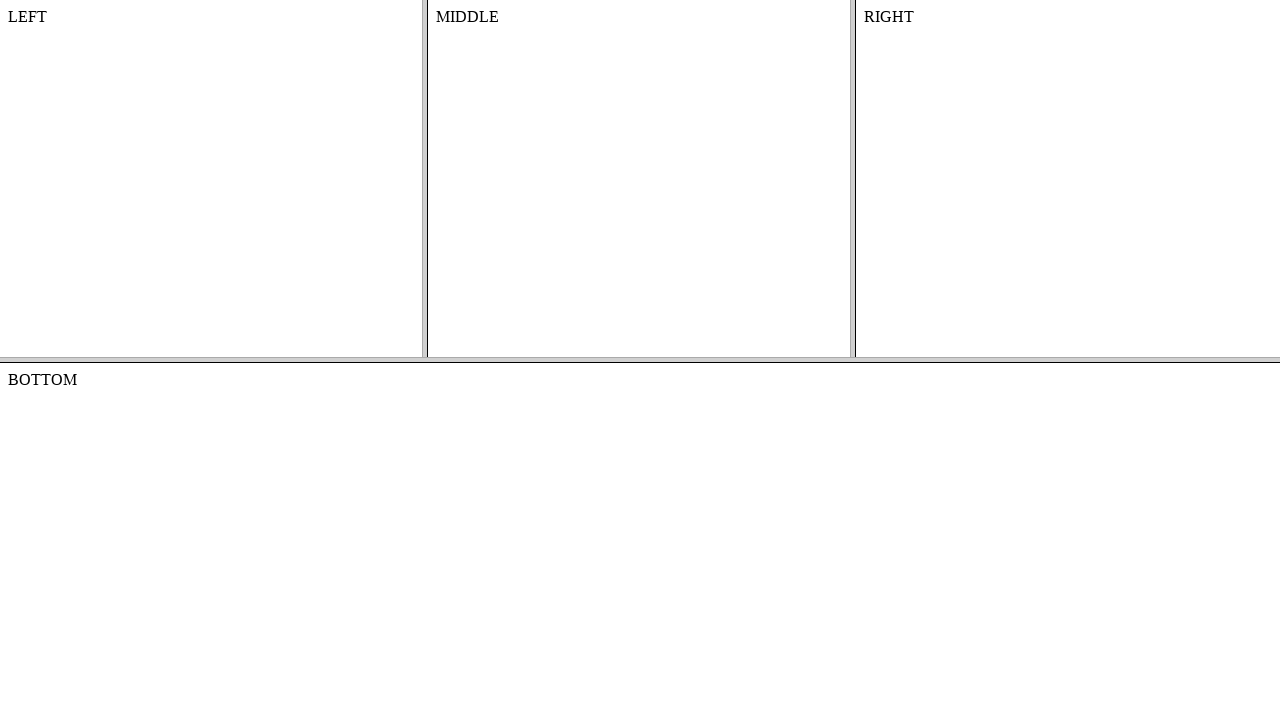

Waited for page to reach networkidle state
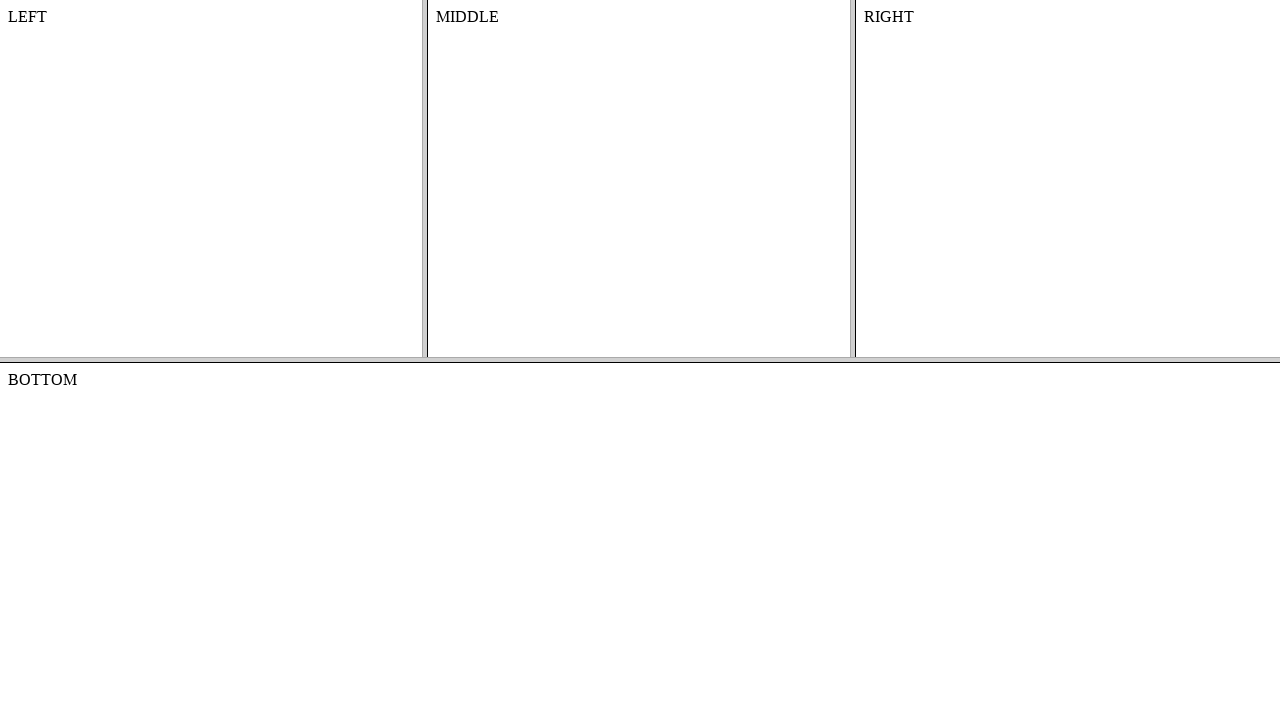

Located top frame (index 0)
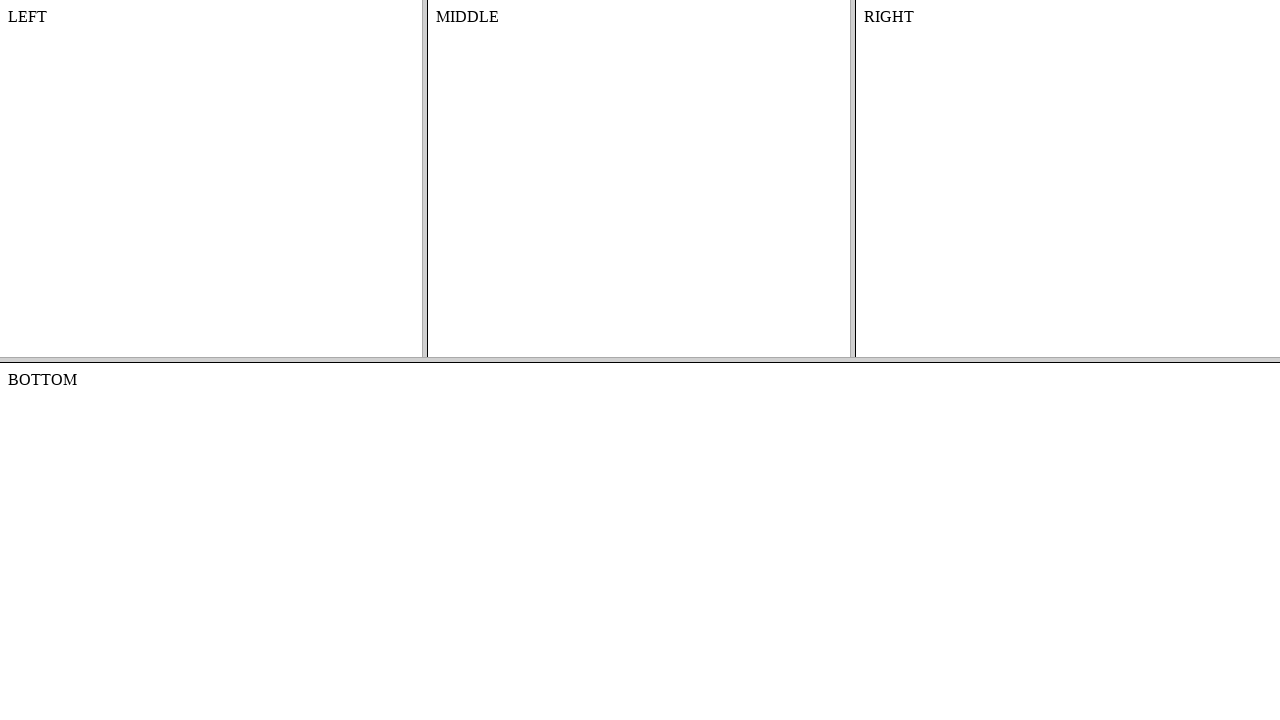

Located middle frame (index 1) within top frame
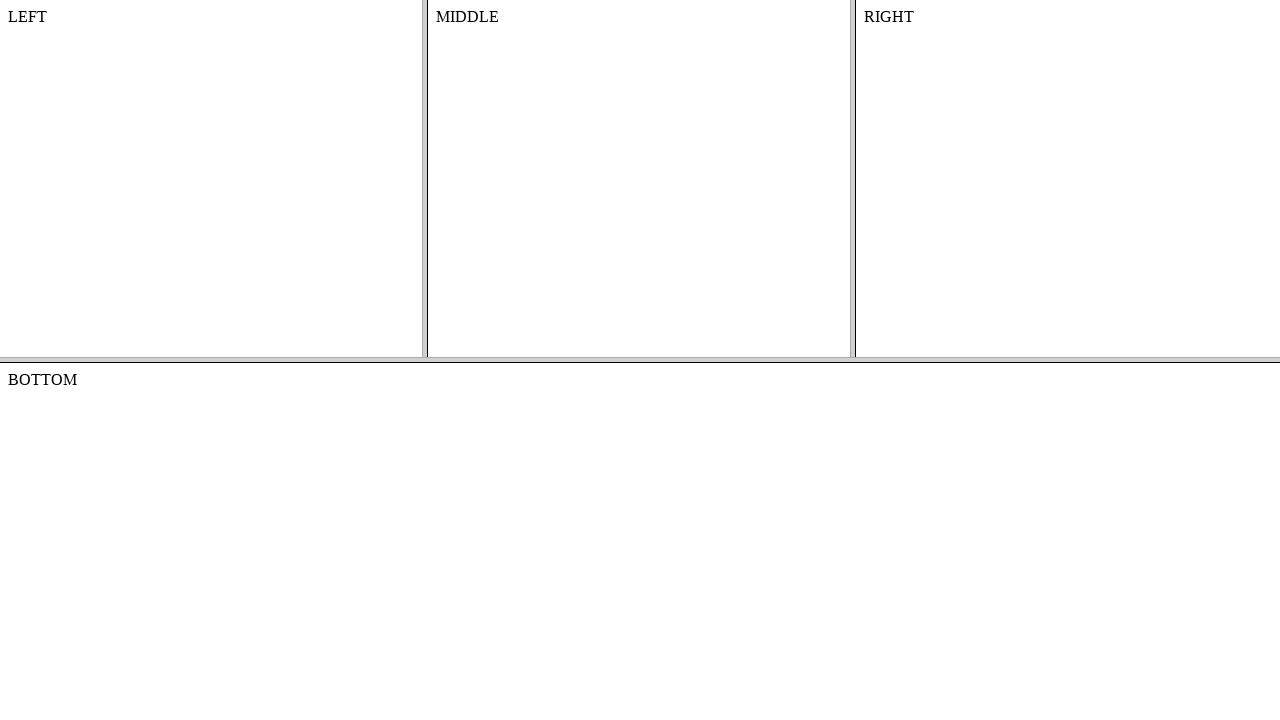

Retrieved text content from middle frame's #content element
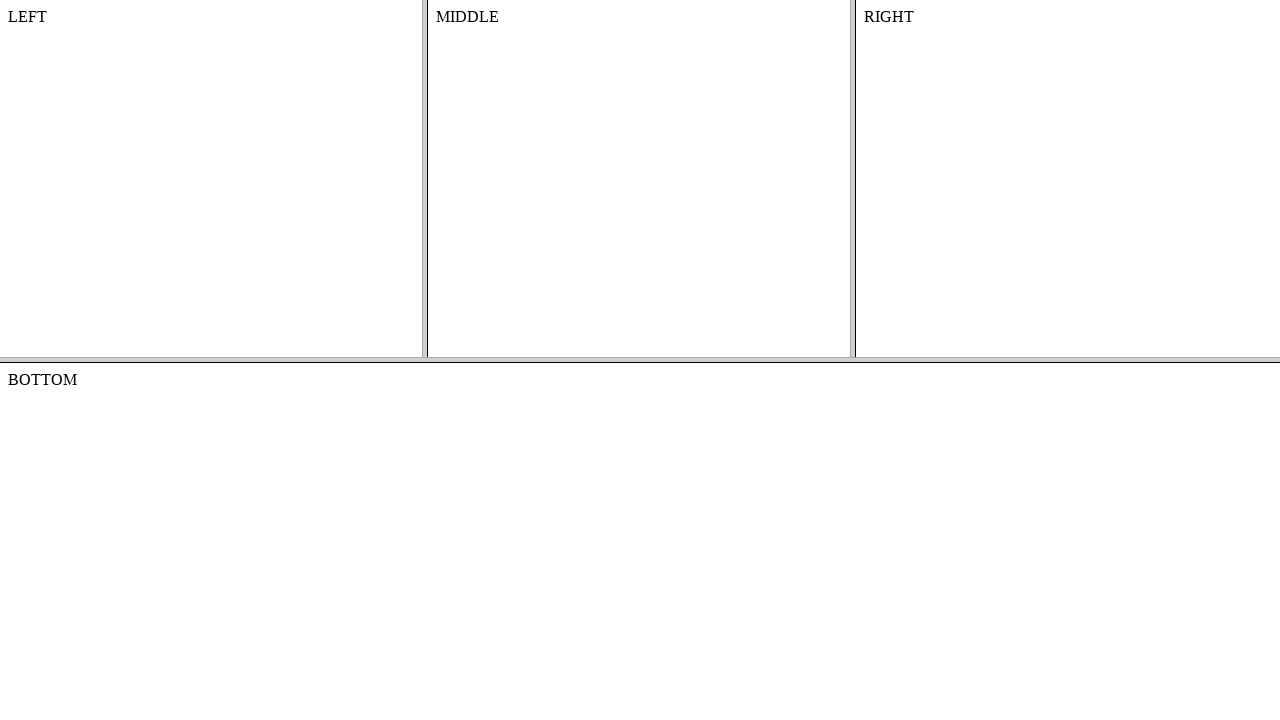

Printed middle frame text content
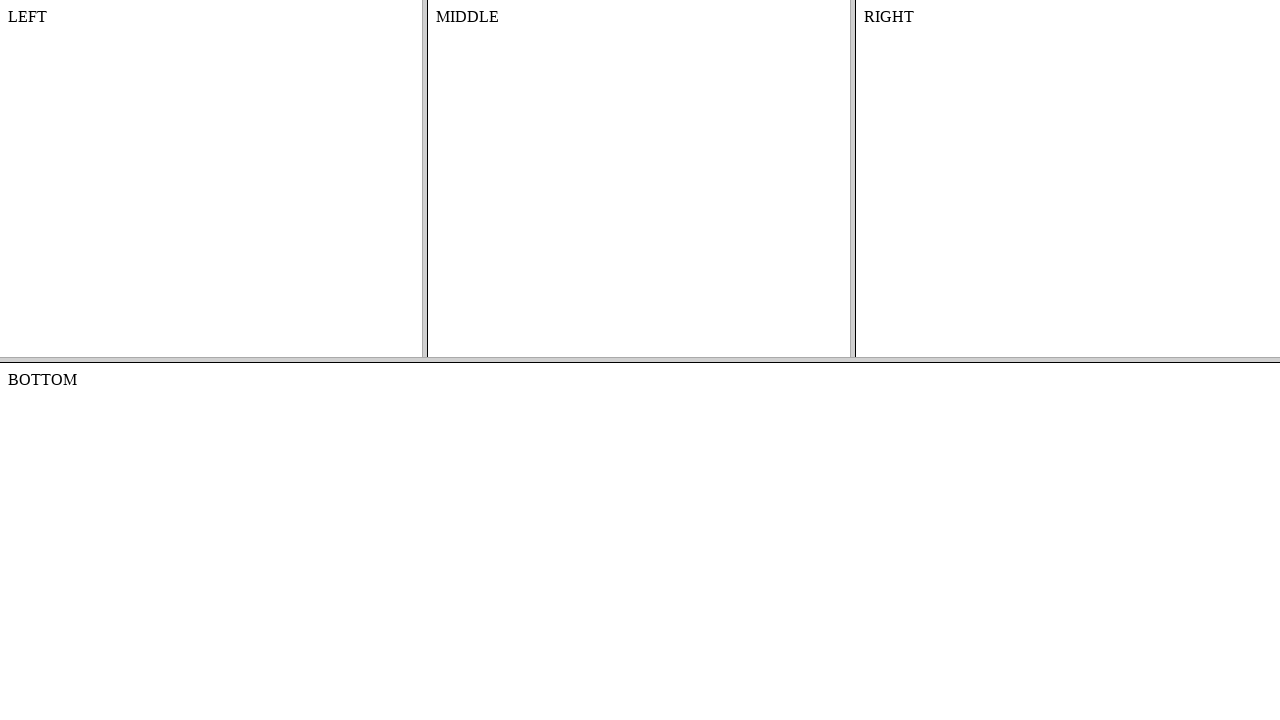

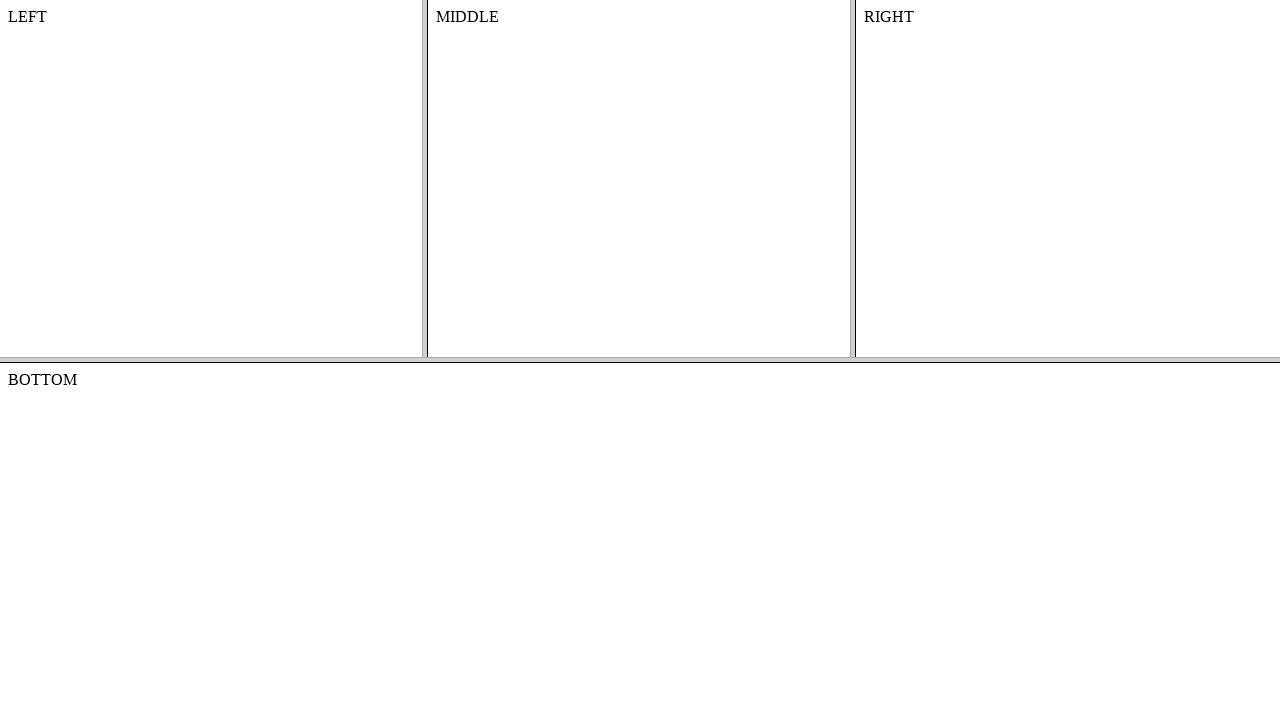